Tests search functionality on testotomasyonu.com by entering "phone" in the search box and verifying that search results are displayed

Starting URL: https://www.testotomasyonu.com

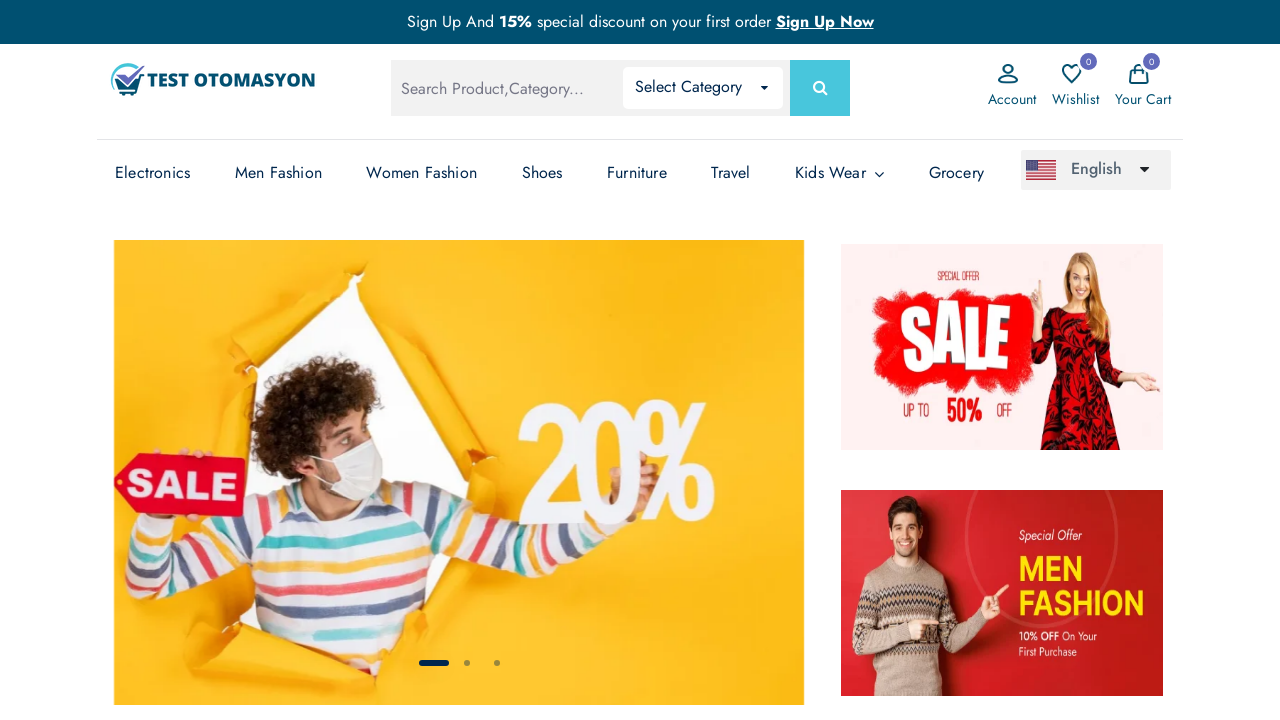

Filled search box with 'phone' on #global-search
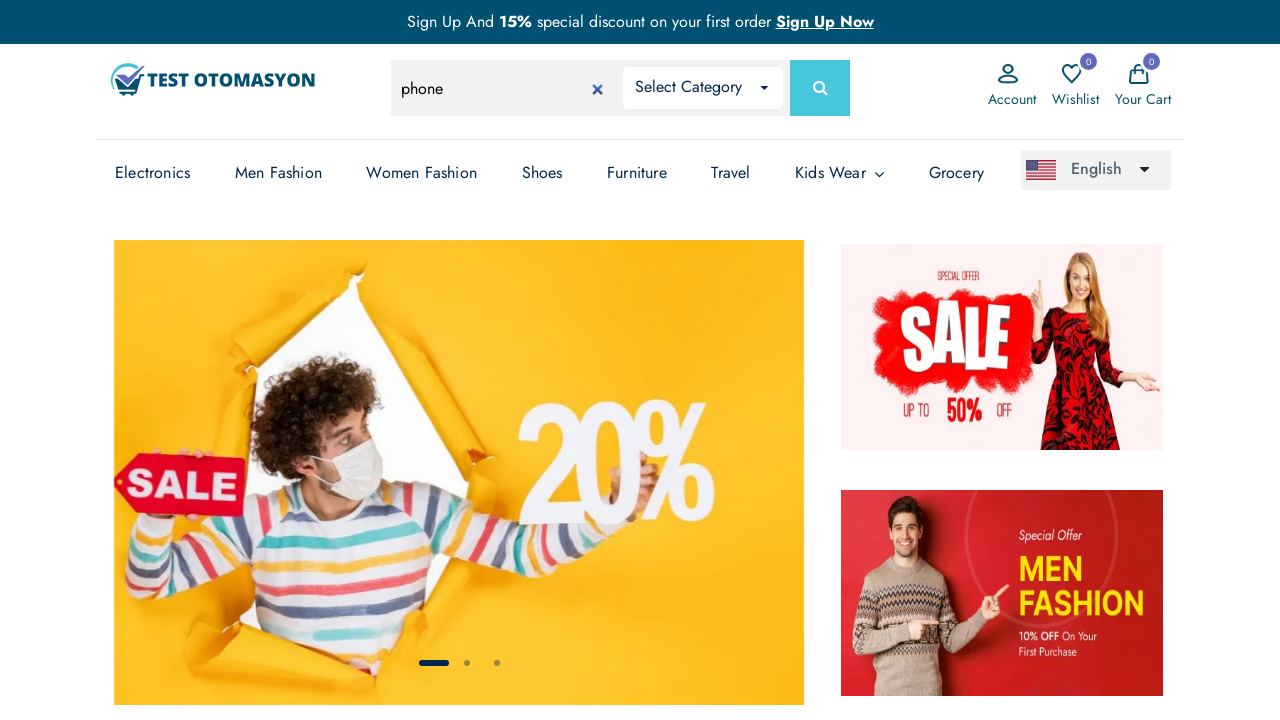

Pressed Enter to submit search on #global-search
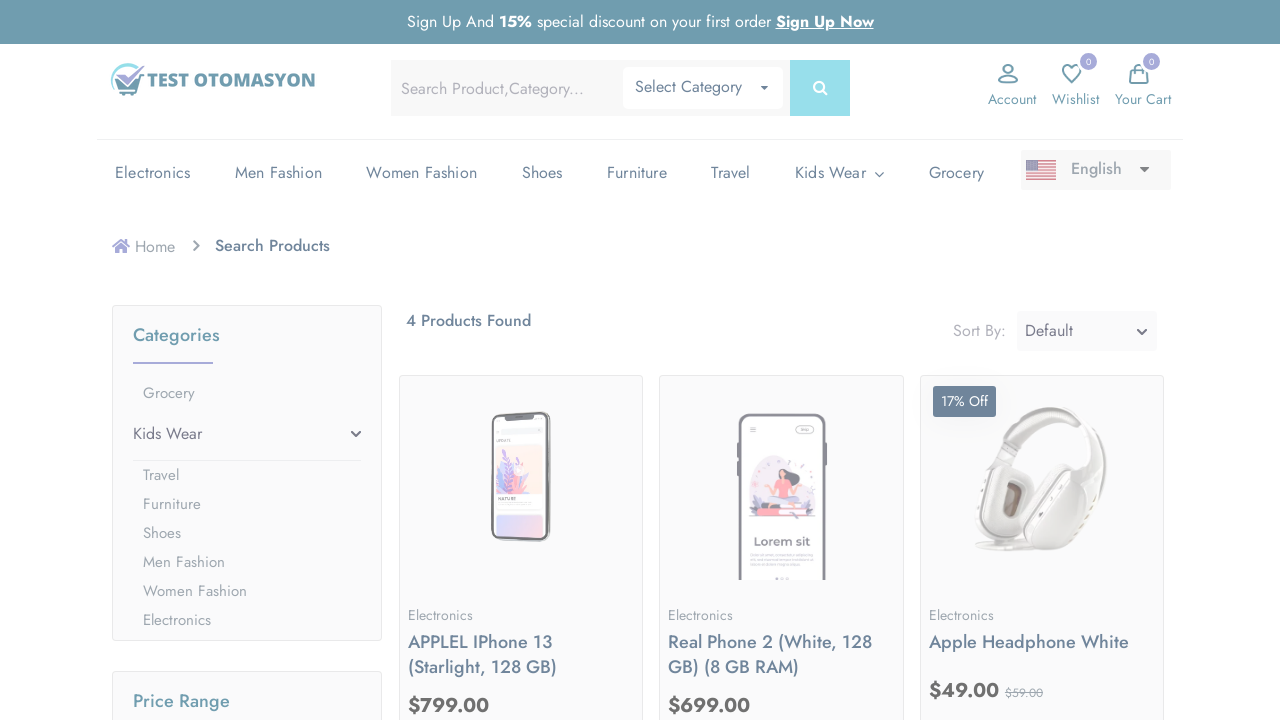

Search results loaded and product count displayed
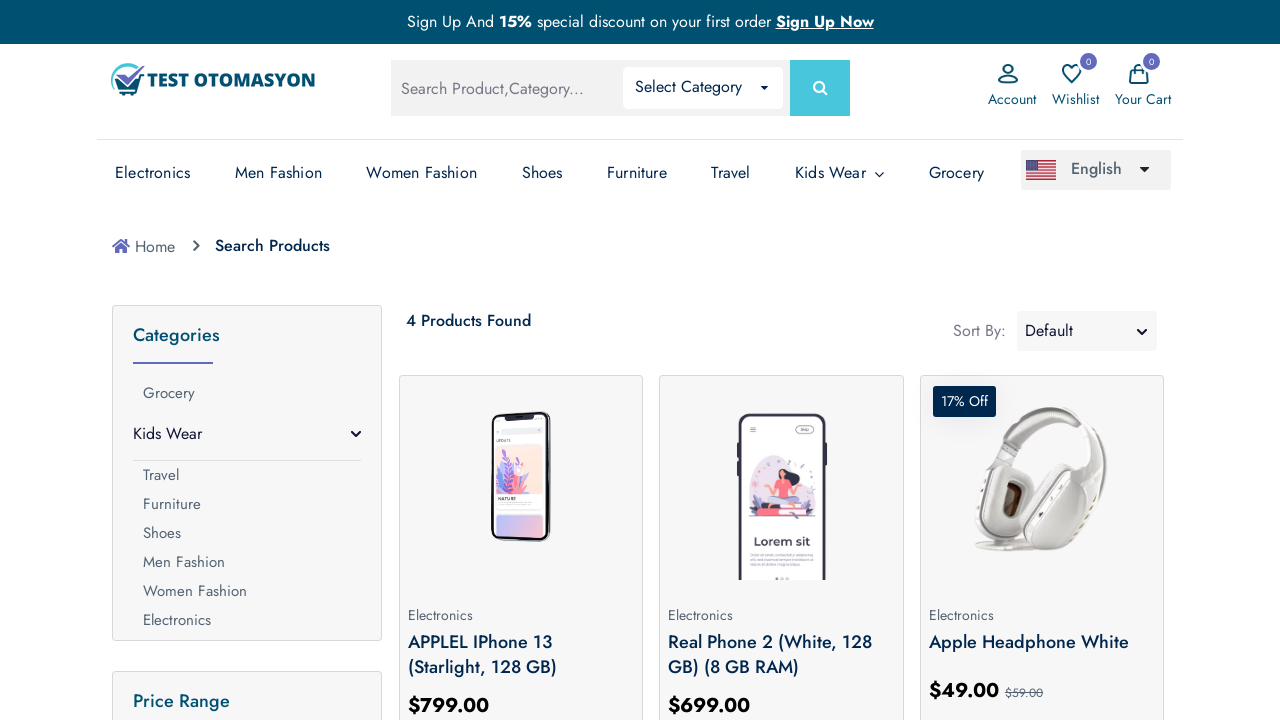

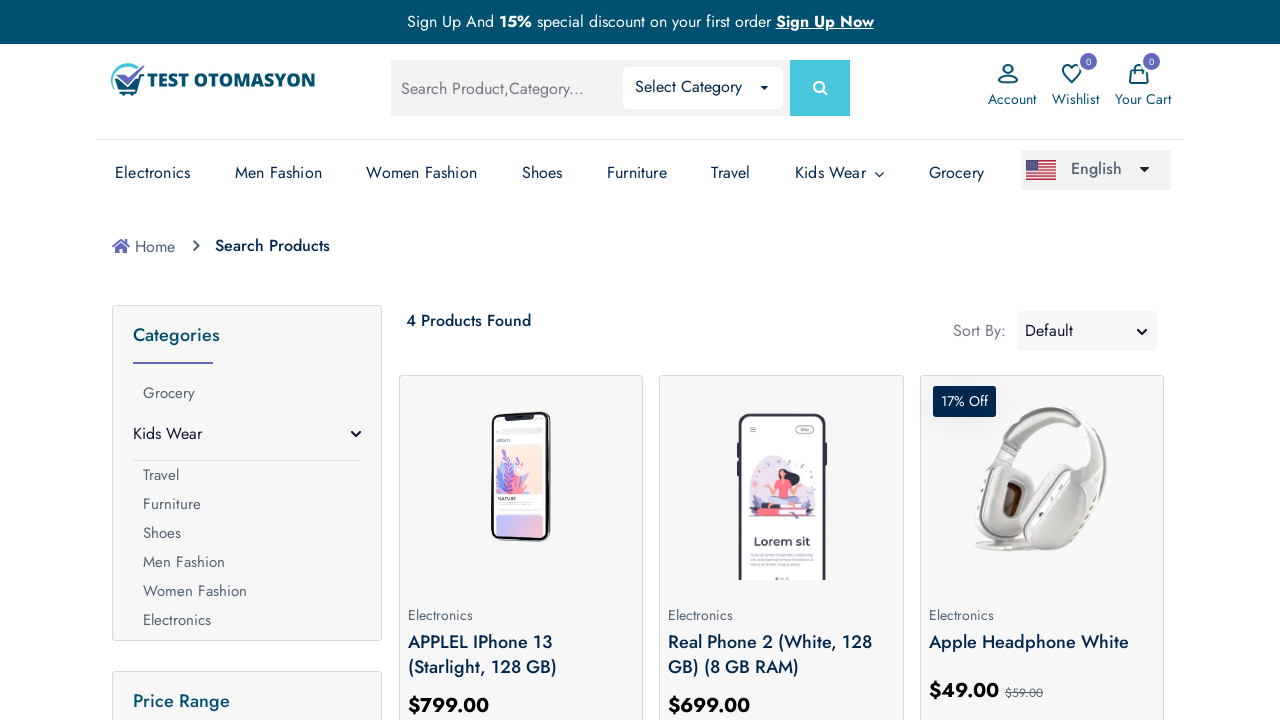